Tests the shop sale functionality by navigating to the shop menu, returning to homepage, clicking on a sale product, and verifying that both the old price and new price are displayed

Starting URL: http://practice.automationtesting.in/

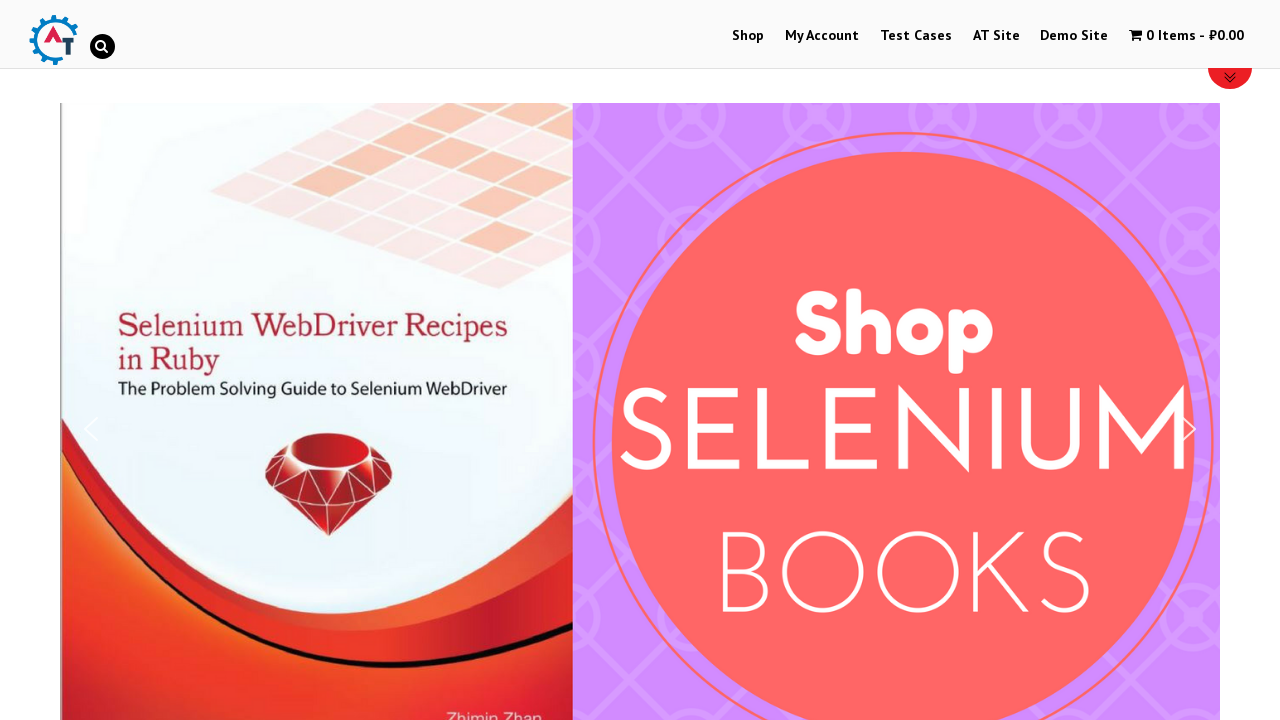

Clicked on Shop menu at (748, 36) on xpath=//li[@id='menu-item-40']
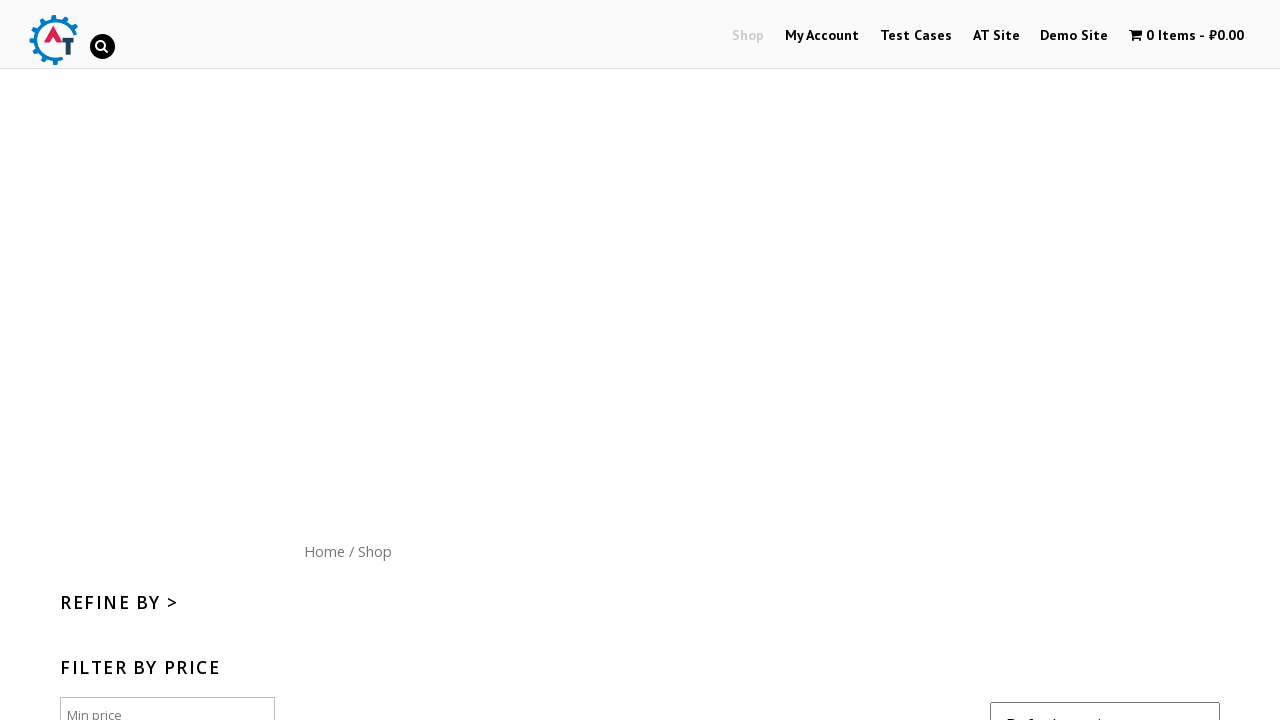

Navigated back to homepage at (324, 551) on xpath=//nav/a[@href='https://practice.automationtesting.in']
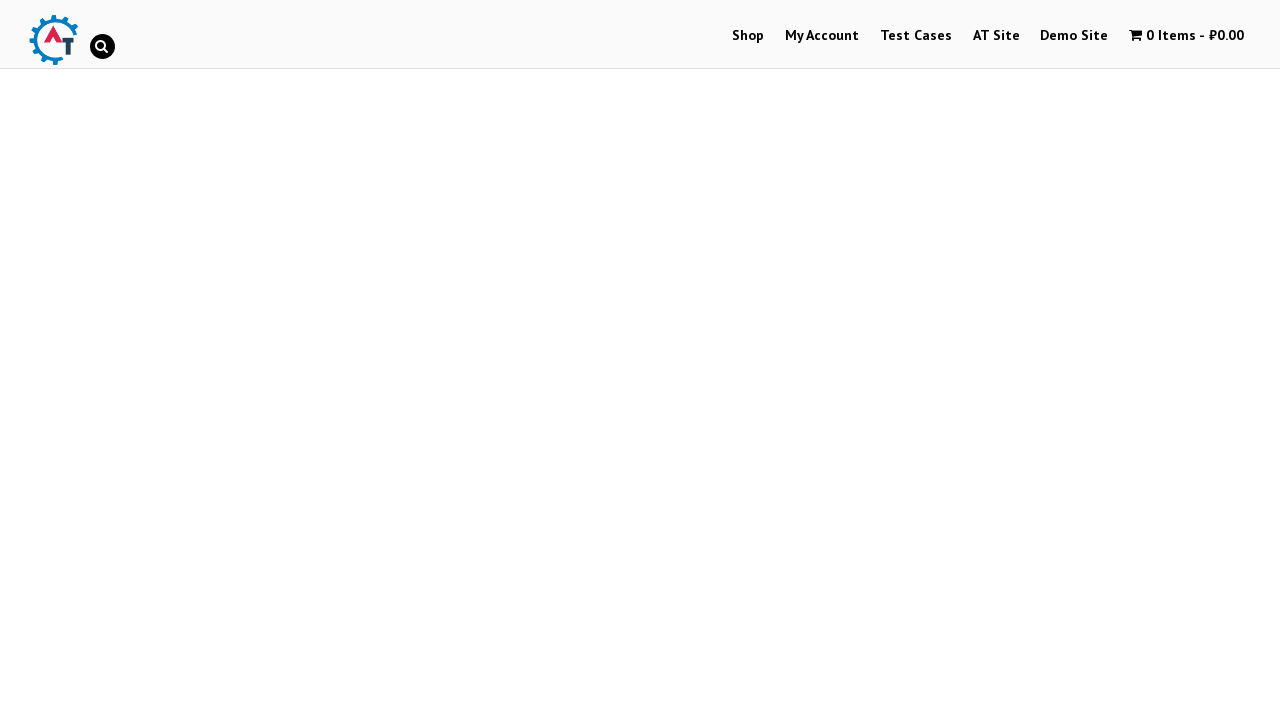

Clicked on sale product at (805, 361) on xpath=//span[@class='onsale']
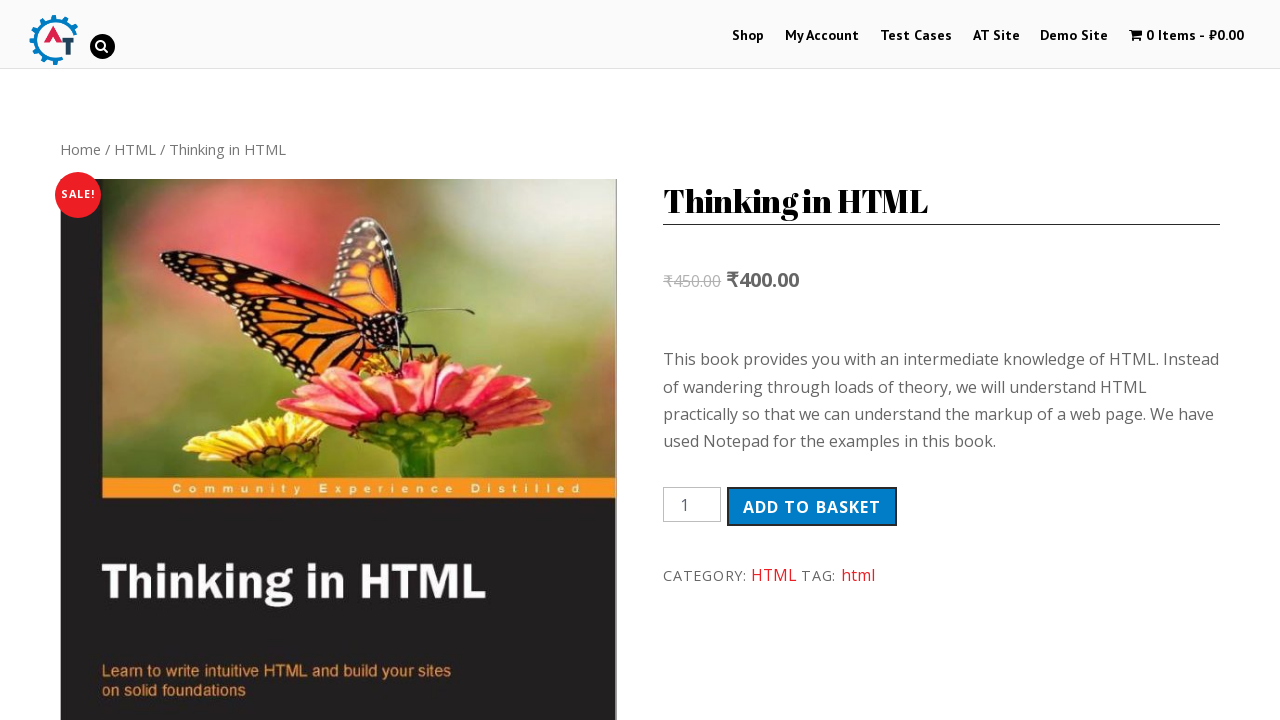

Verified price information is displayed showing both old and new prices
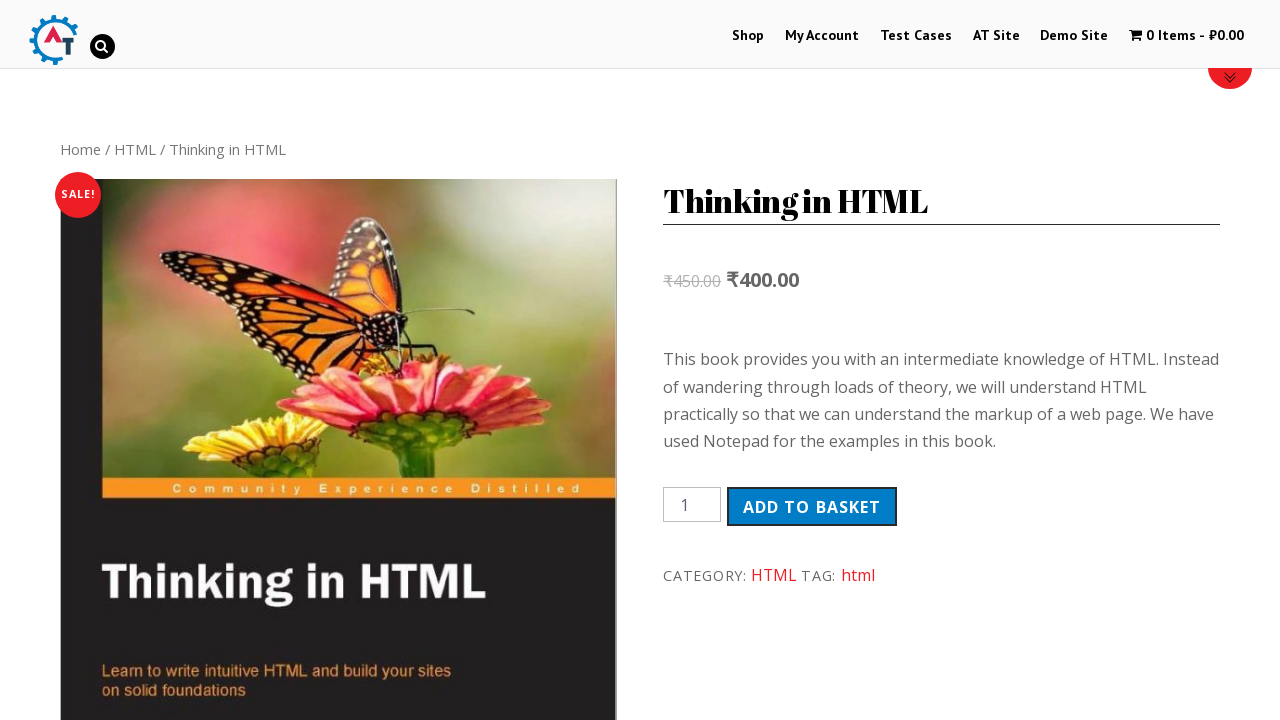

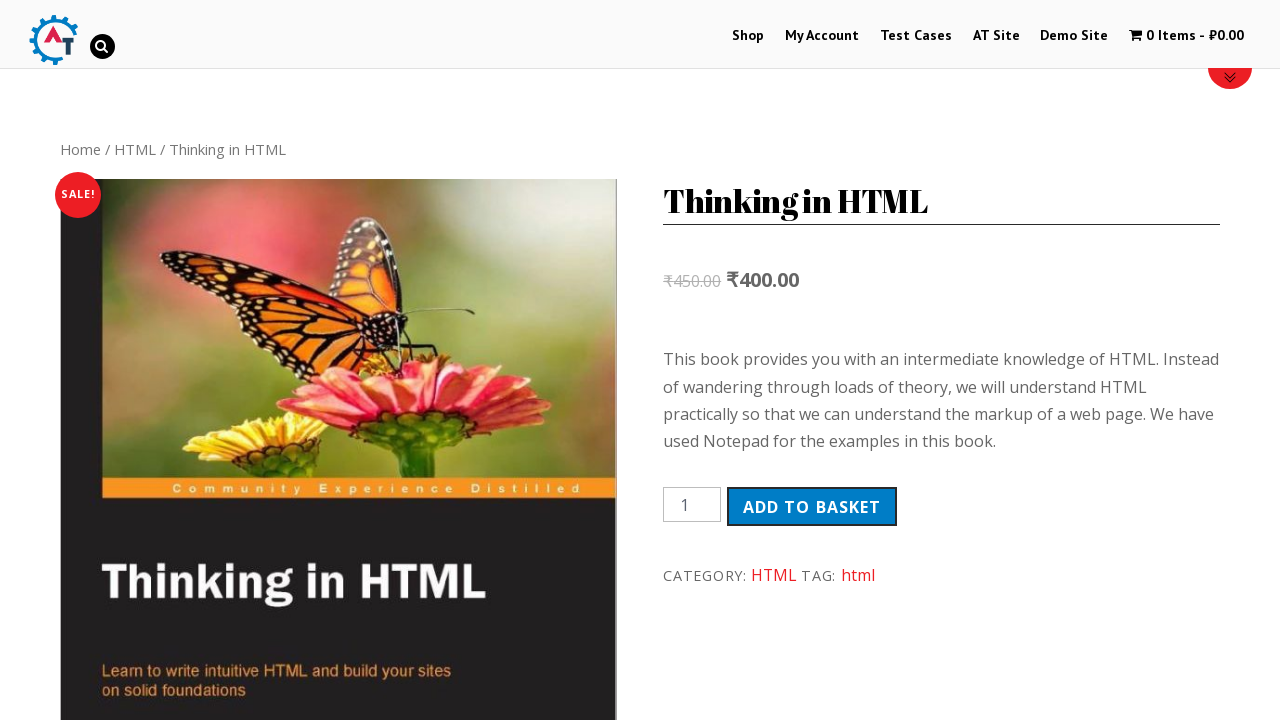